Tests table sorting using semantic class selectors by clicking the Dues column header on table2

Starting URL: http://the-internet.herokuapp.com/tables

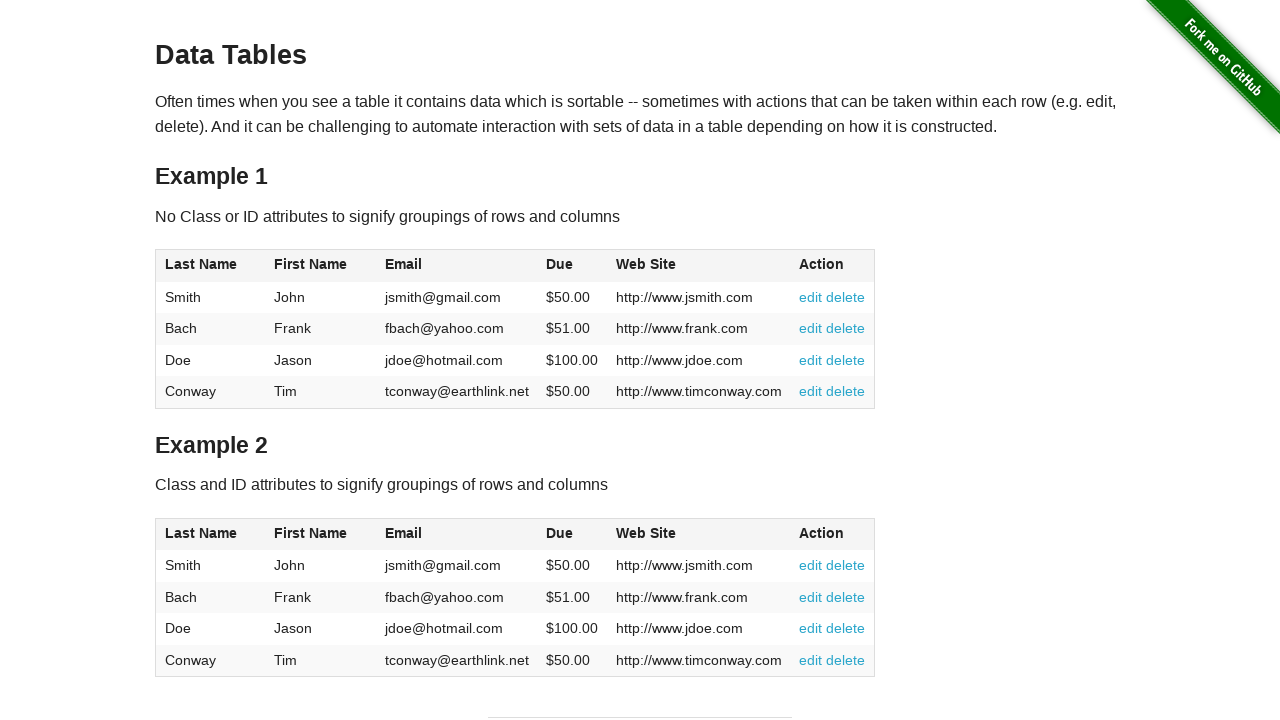

Clicked Dues column header on table2 to sort at (560, 533) on #table2 thead .dues
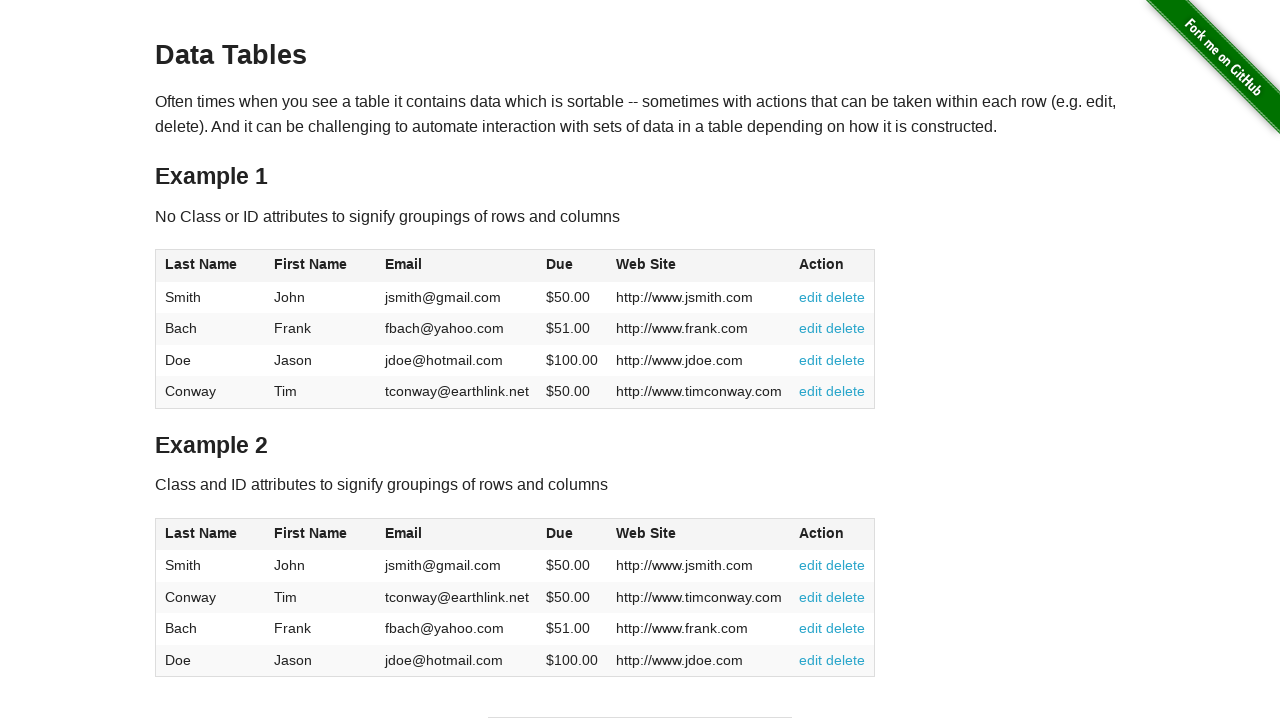

Table dues values loaded after sorting
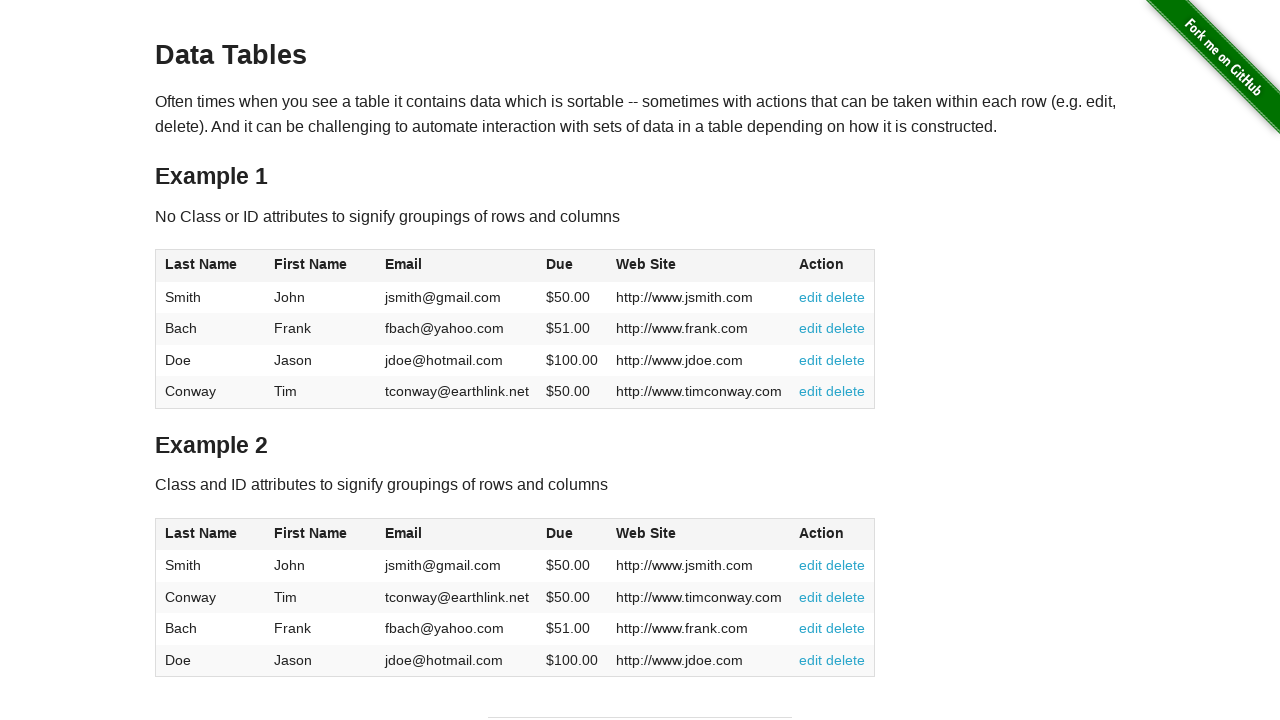

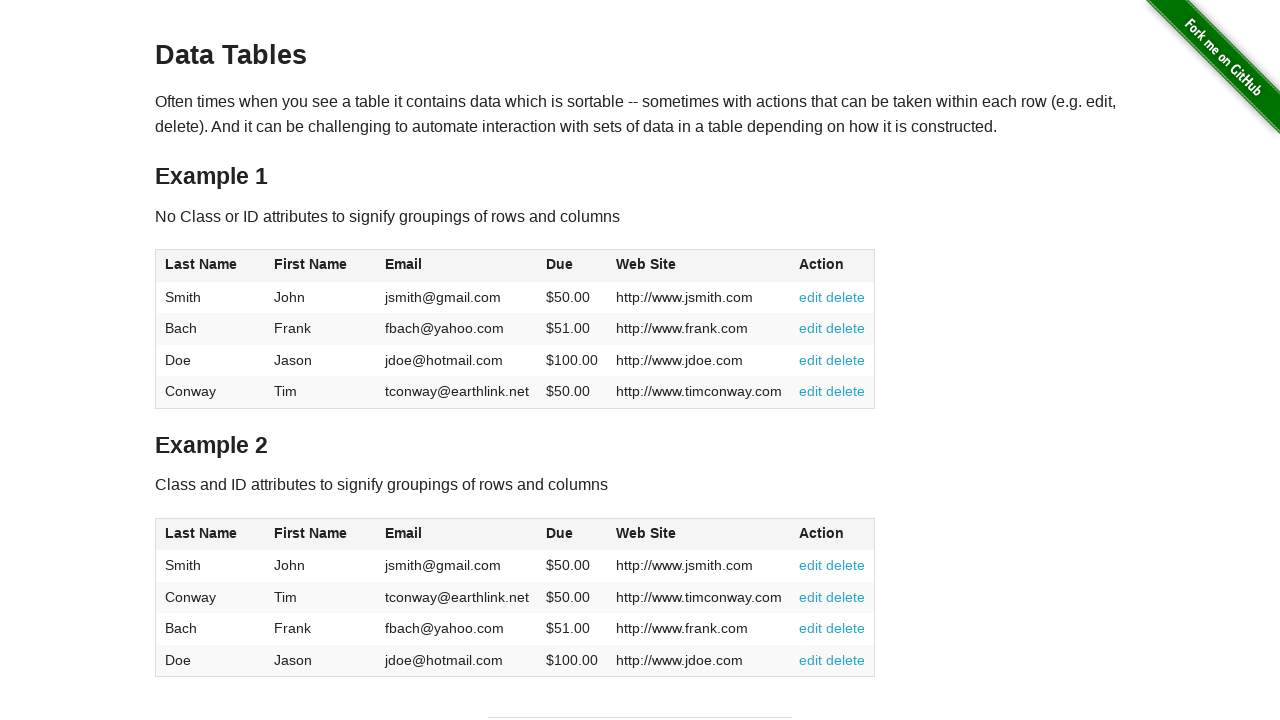